Removes h1 elements from the page using JavaScript evaluation and takes a screenshot

Starting URL: https://www.example.com

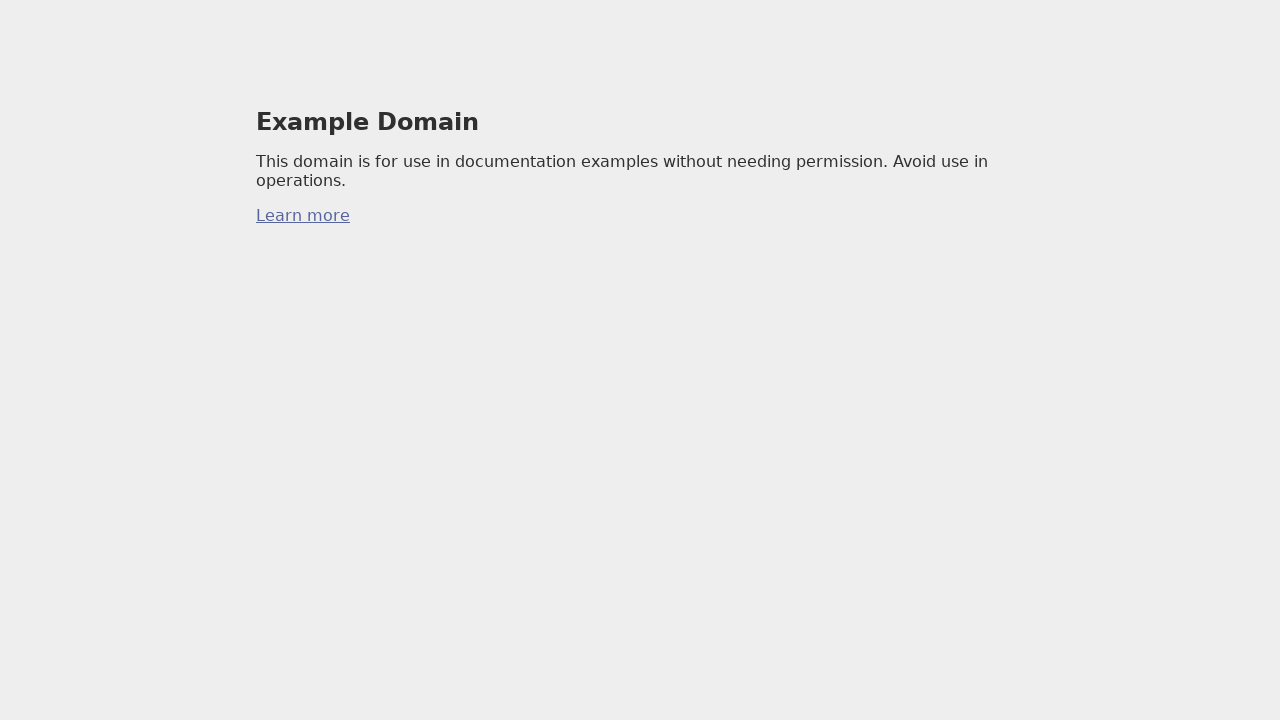

Navigated to https://www.example.com
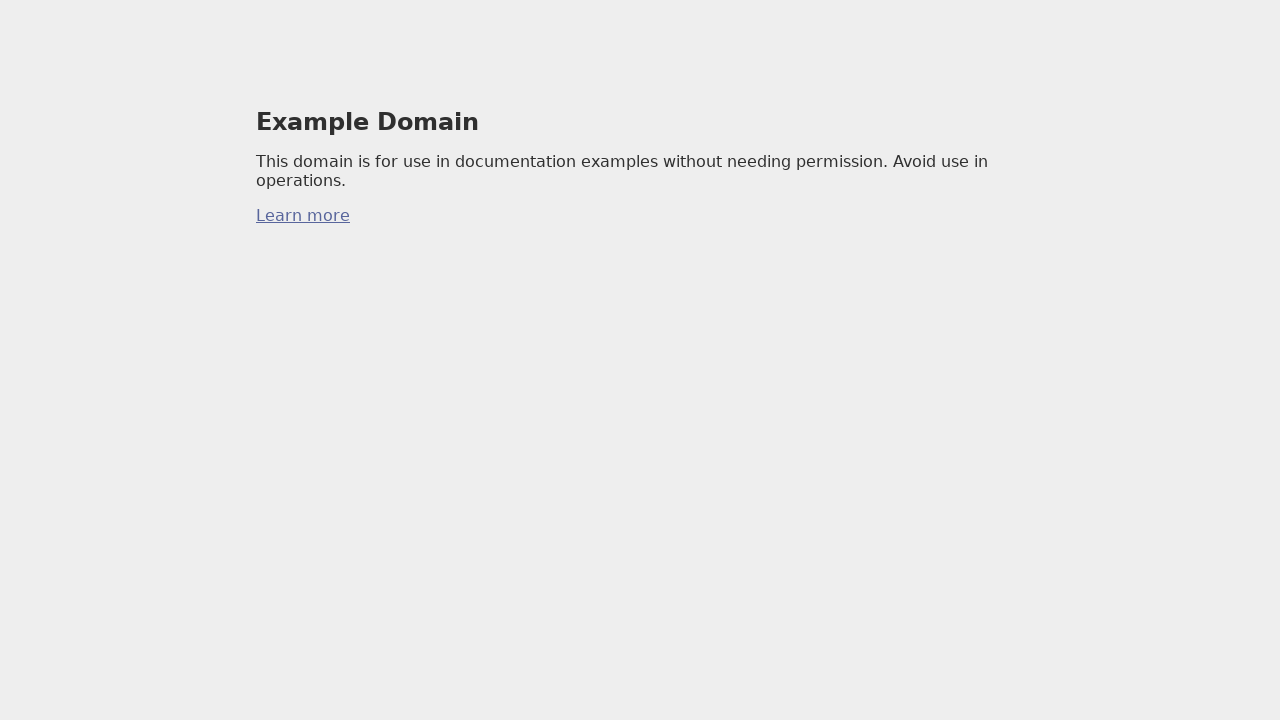

Removed all h1 elements from the page using JavaScript evaluation
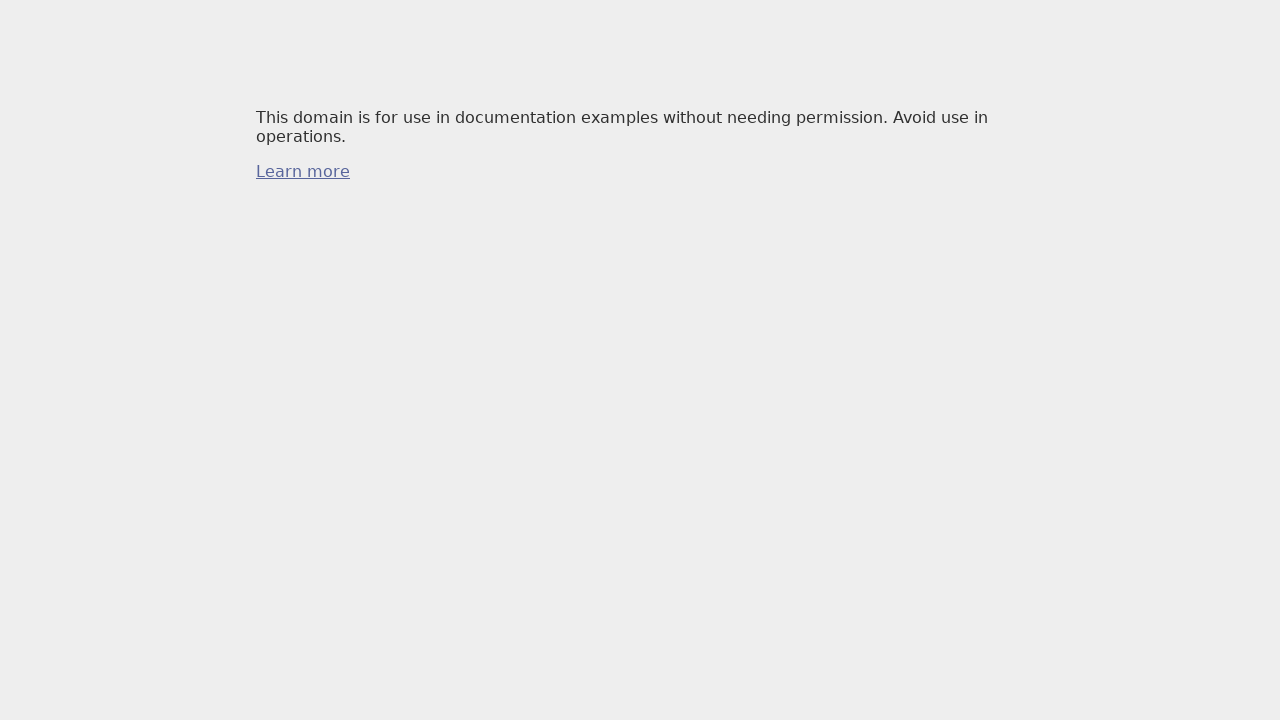

Waited 1000ms for page to stabilize after DOM manipulation
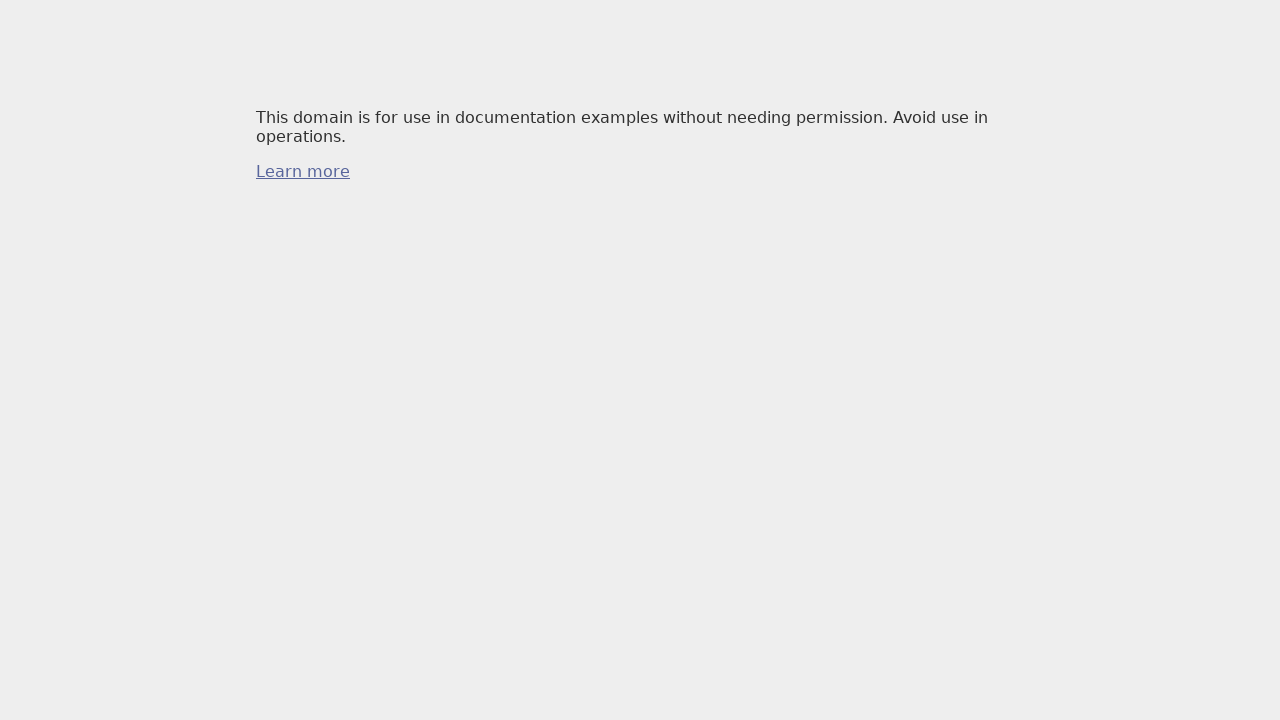

Captured snapshot after h1 elements removed
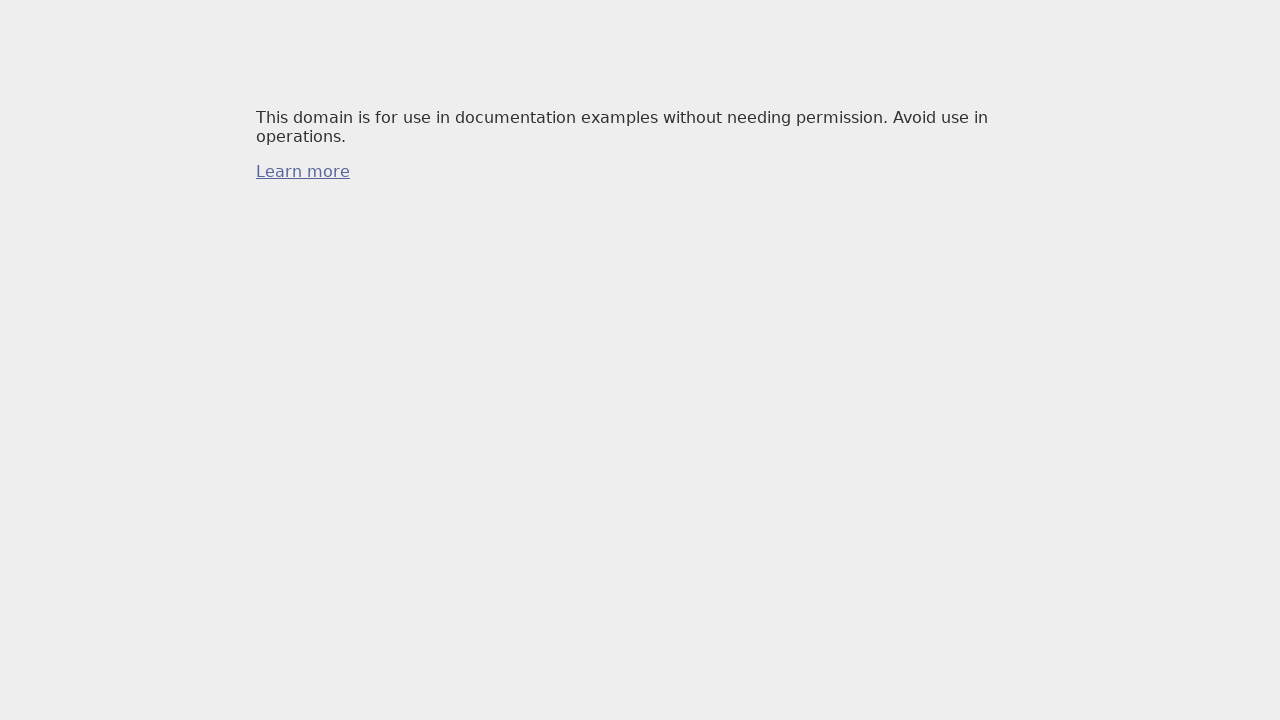

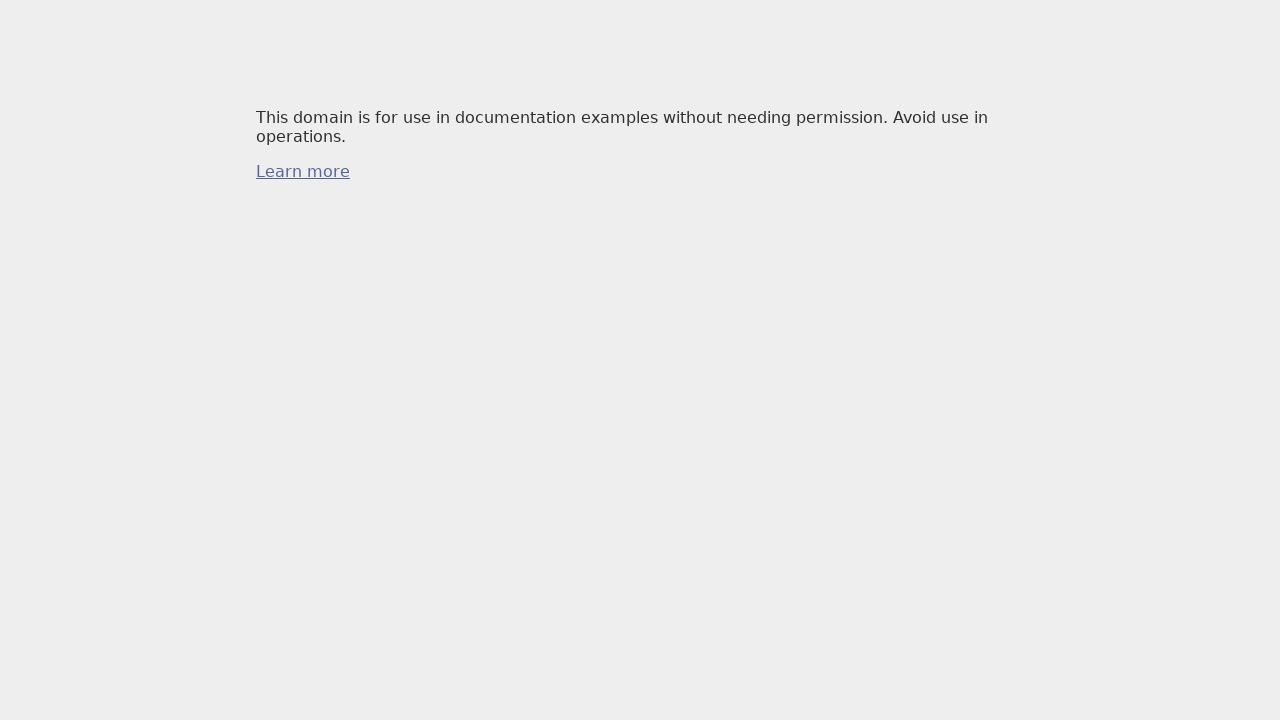